Navigates to a practice automation page and interacts with a web table to verify its structure and content

Starting URL: https://rahulshettyacademy.com/AutomationPractice/

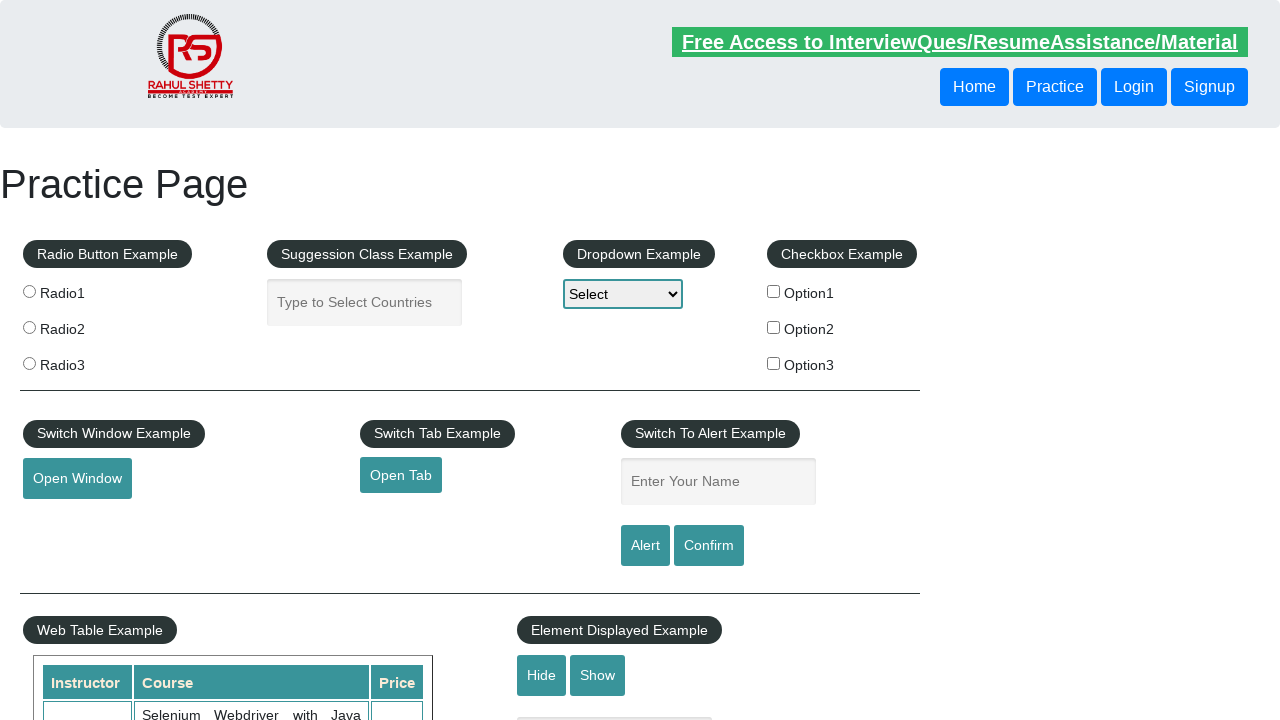

Waited for product table to be present
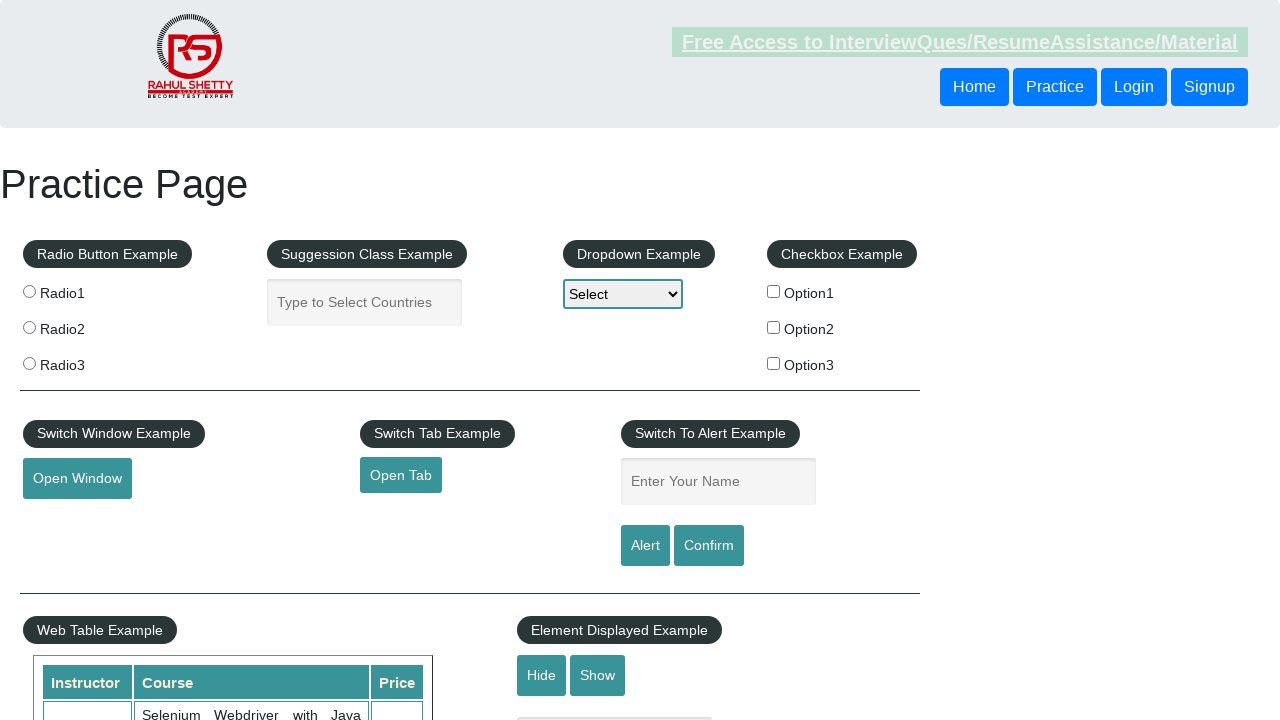

Located the product table element
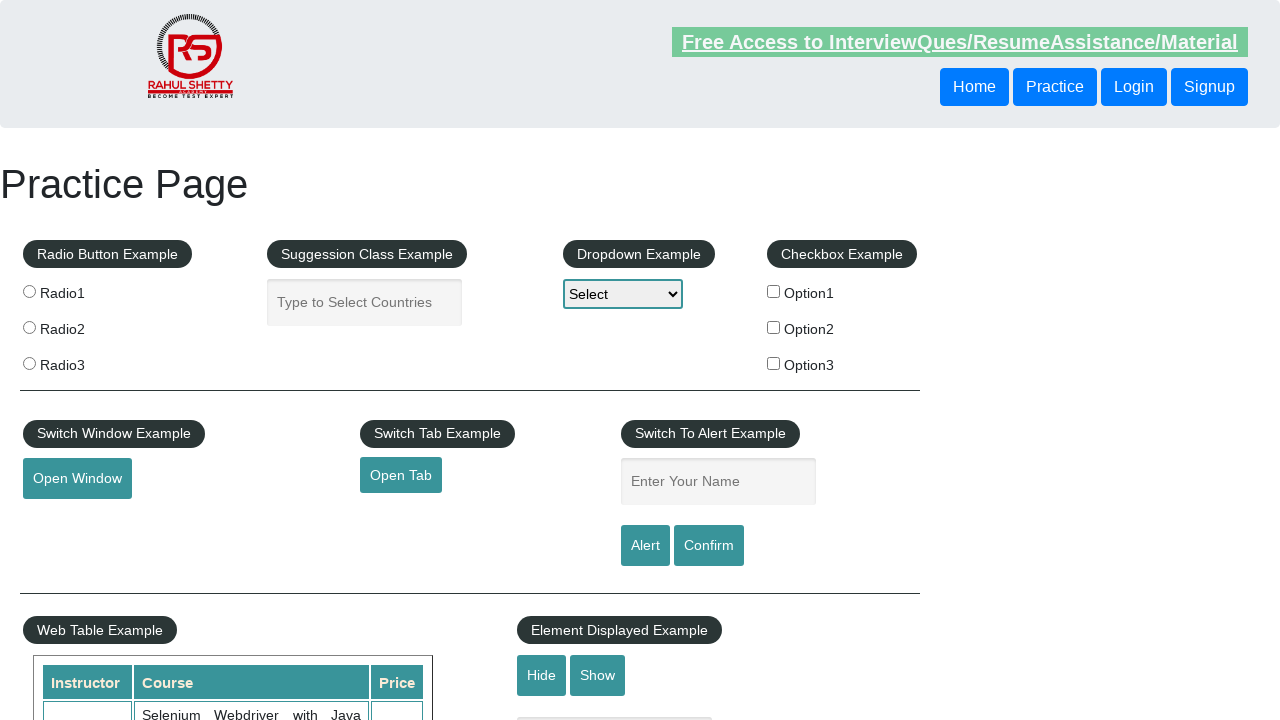

Retrieved all table rows
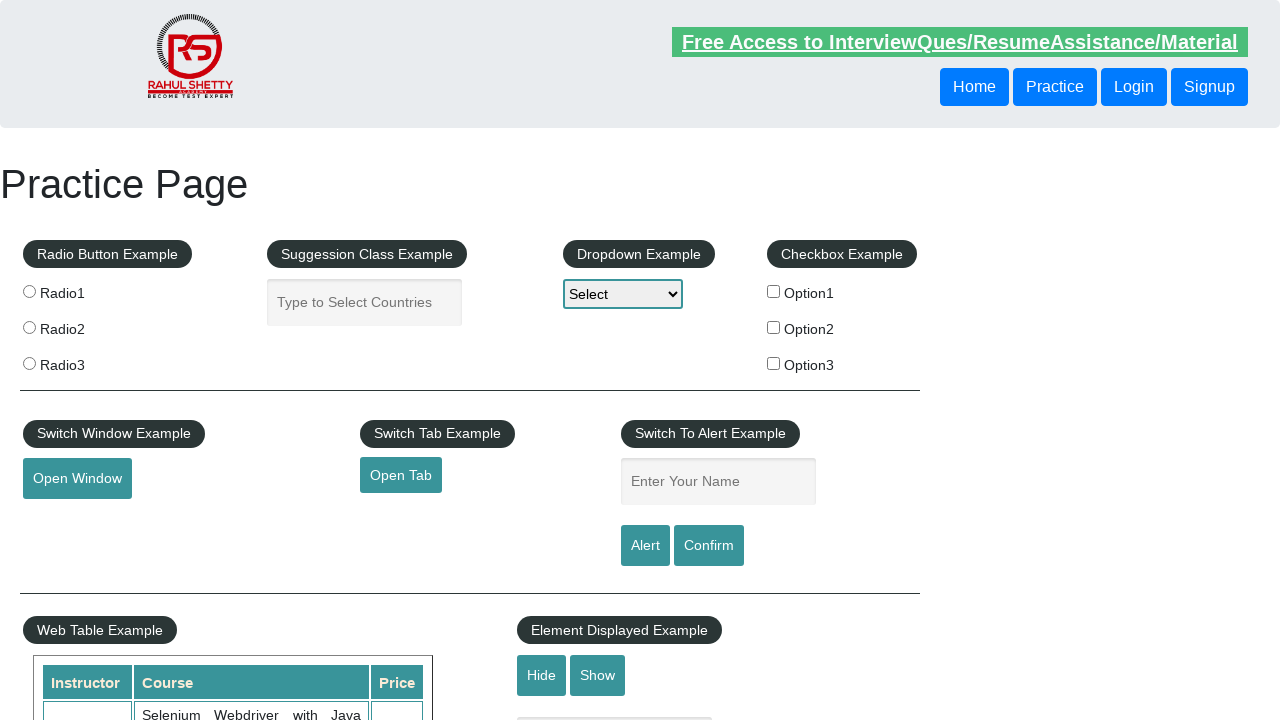

Table contains 21 rows
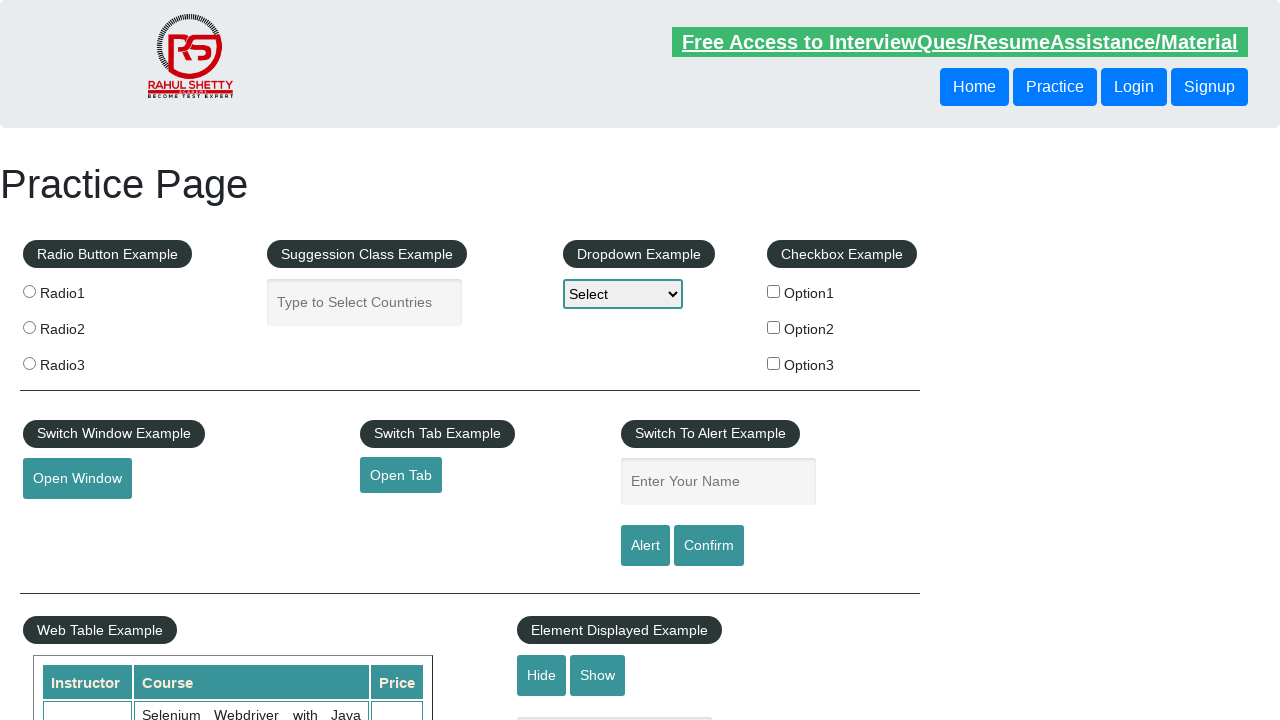

Retrieved all table header columns
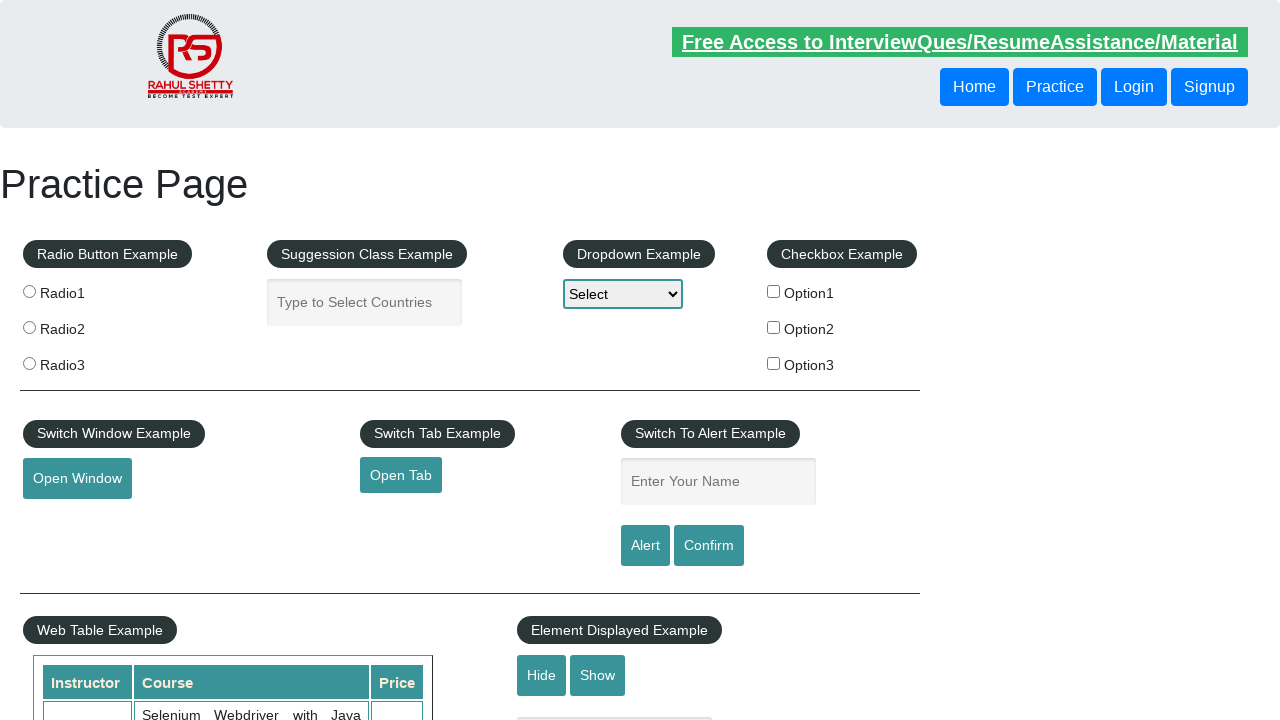

Table contains 7 columns
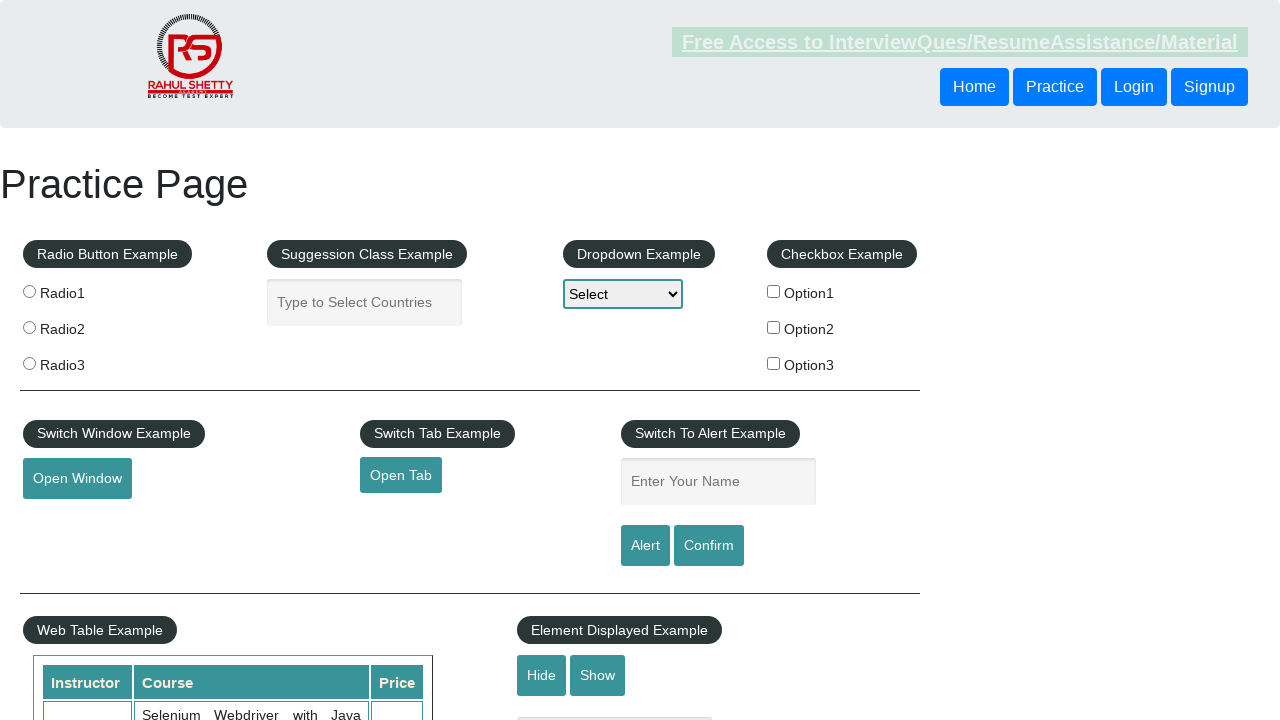

Verified table has rows
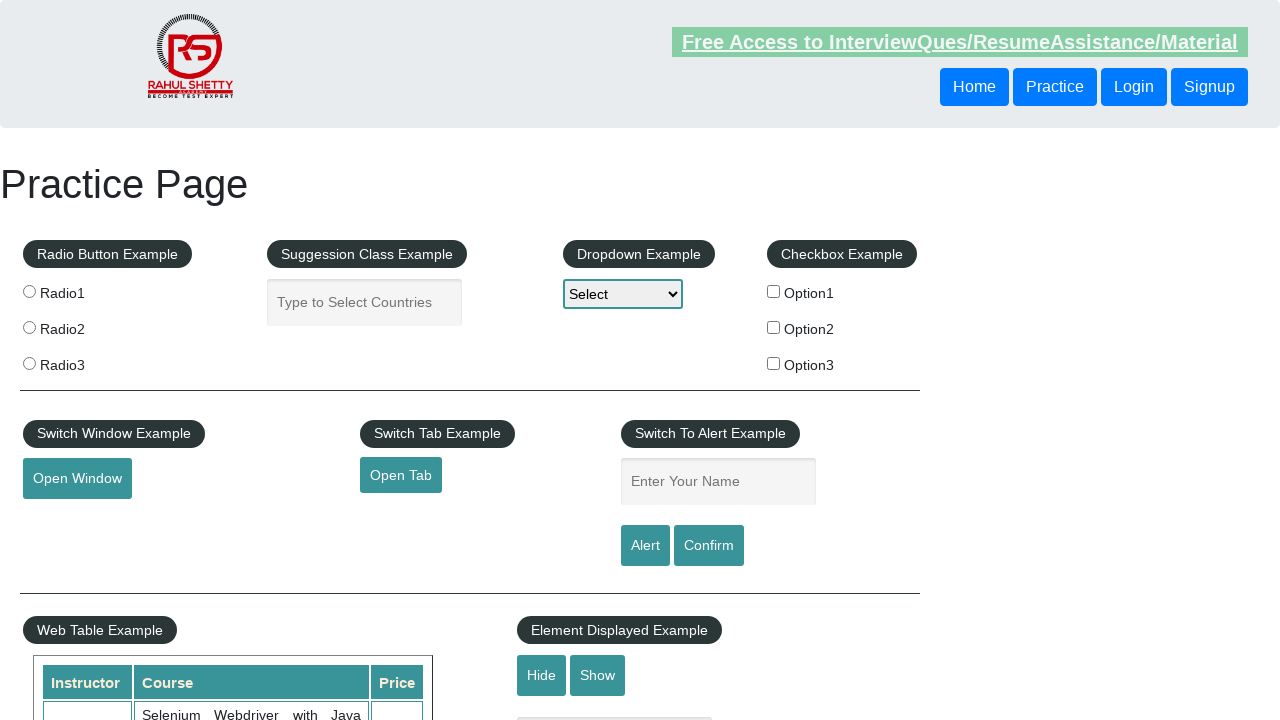

Verified table has columns
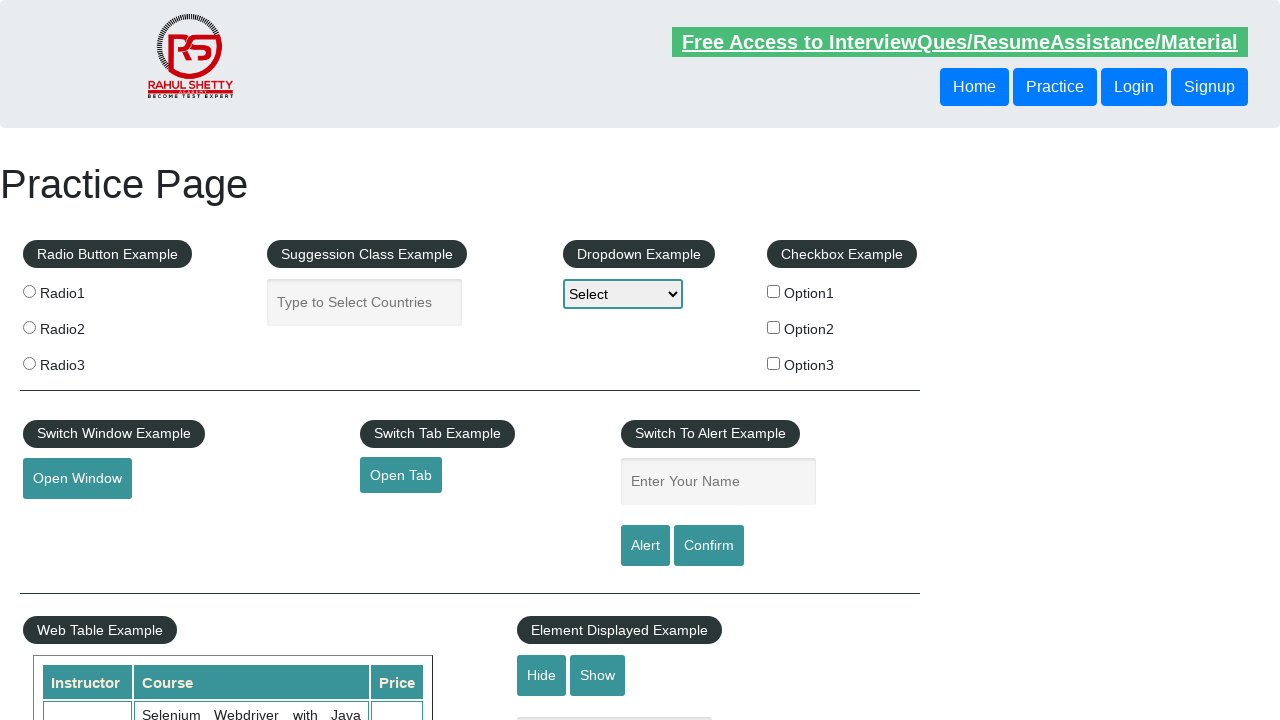

Retrieved cells from second data row
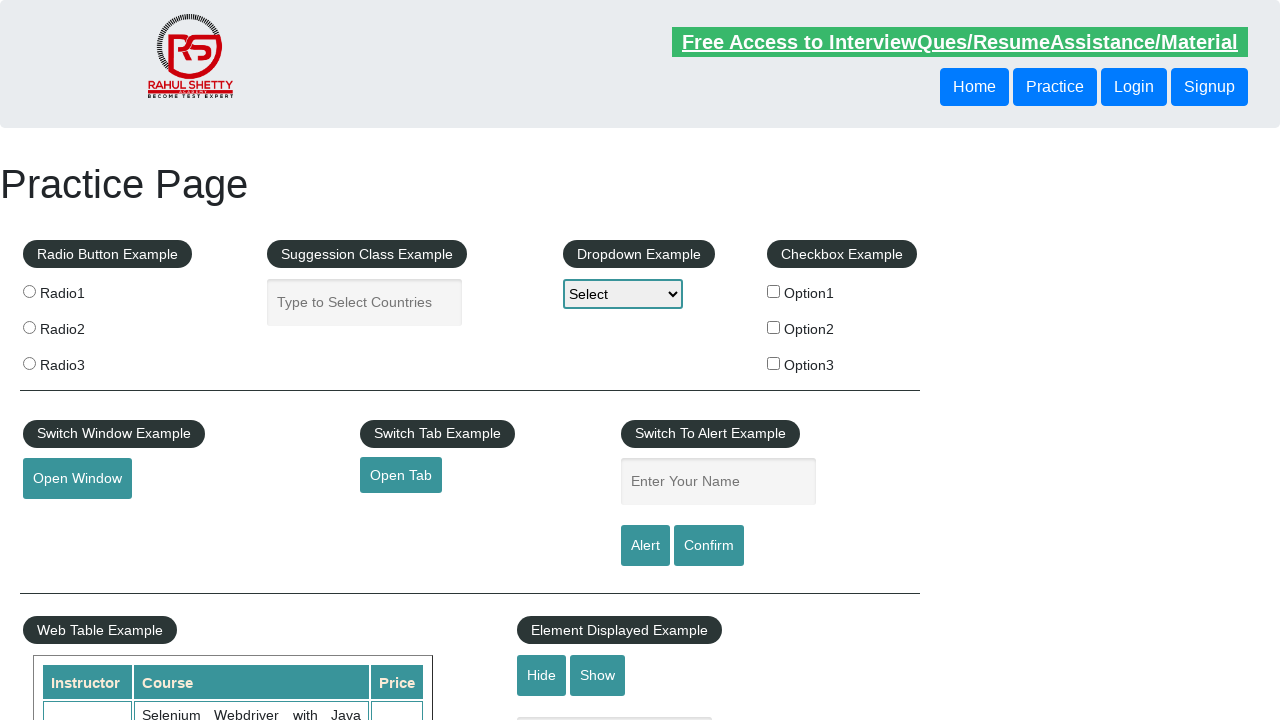

Verified cell contains text: 'Rahul Shetty'
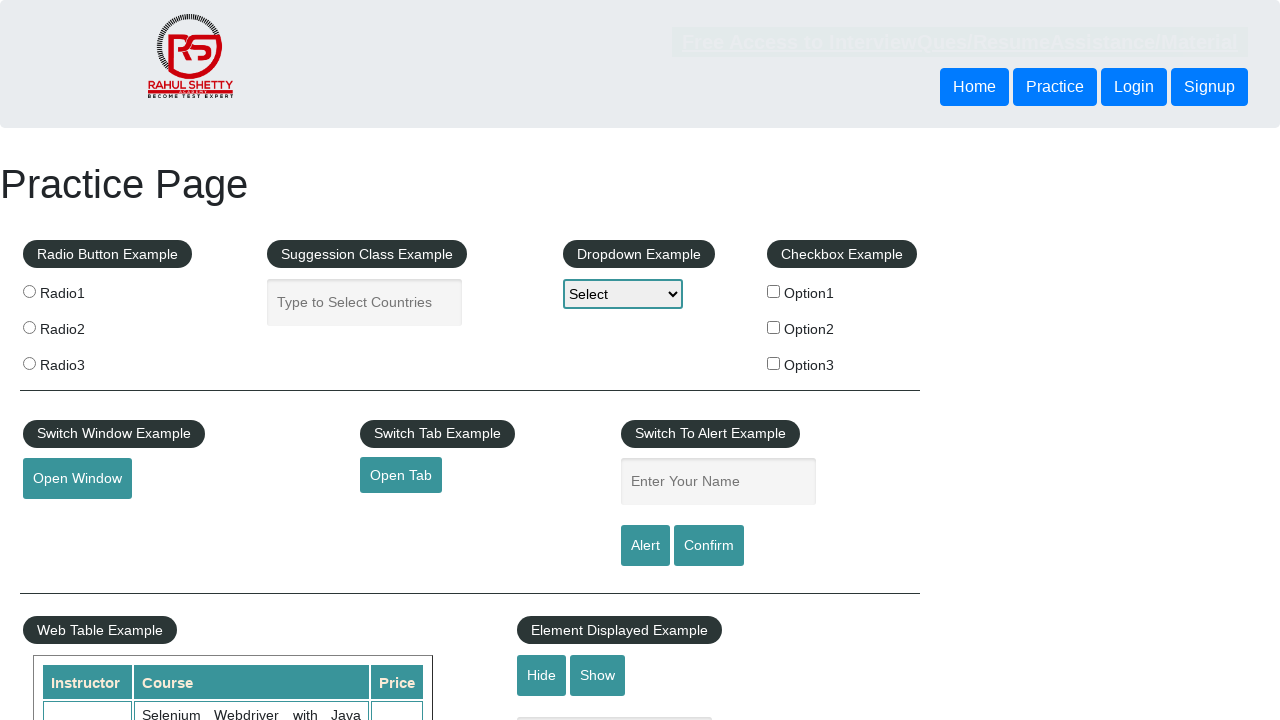

Asserted cell is not empty
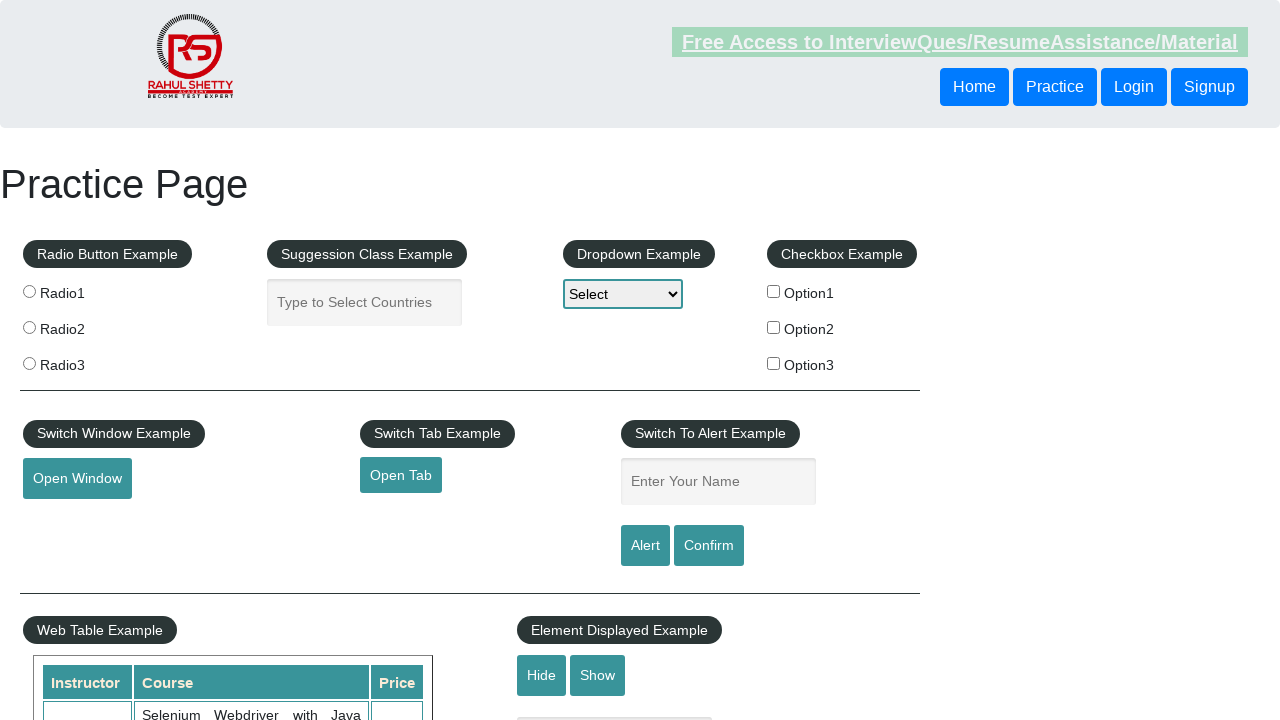

Verified cell contains text: 'Learn SQL in Practical + Database Testing from Scratch'
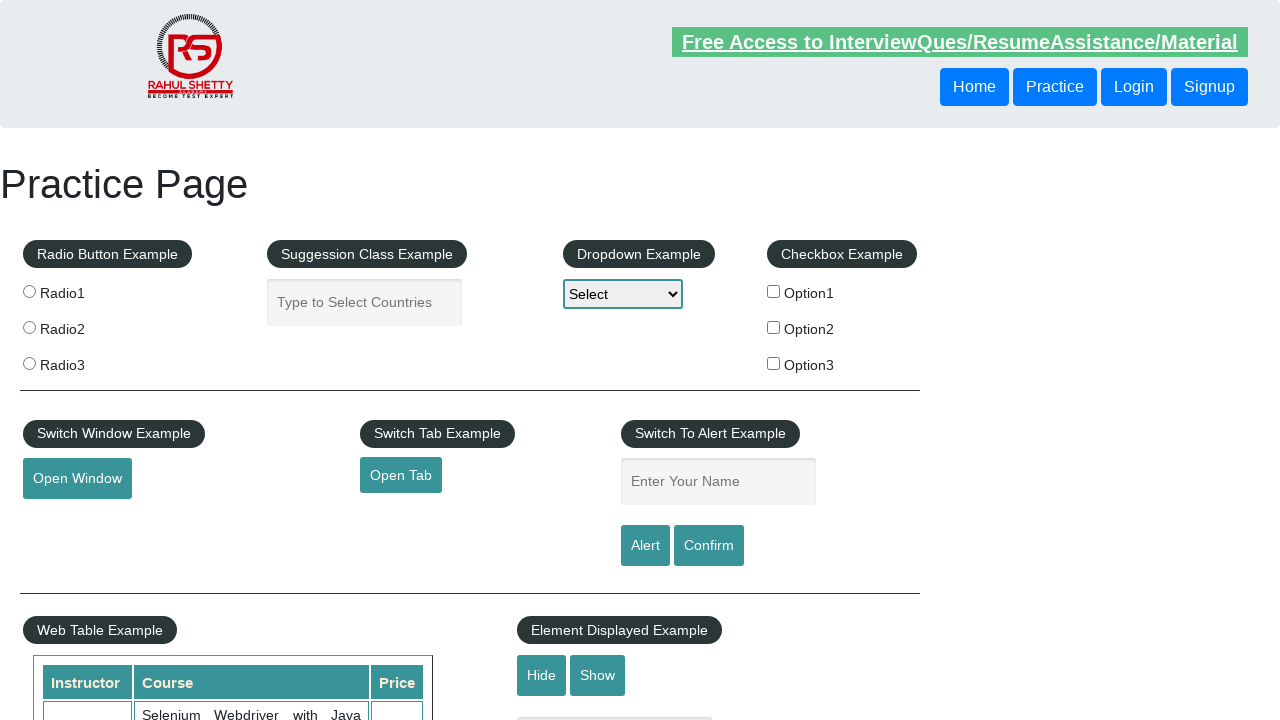

Asserted cell is not empty
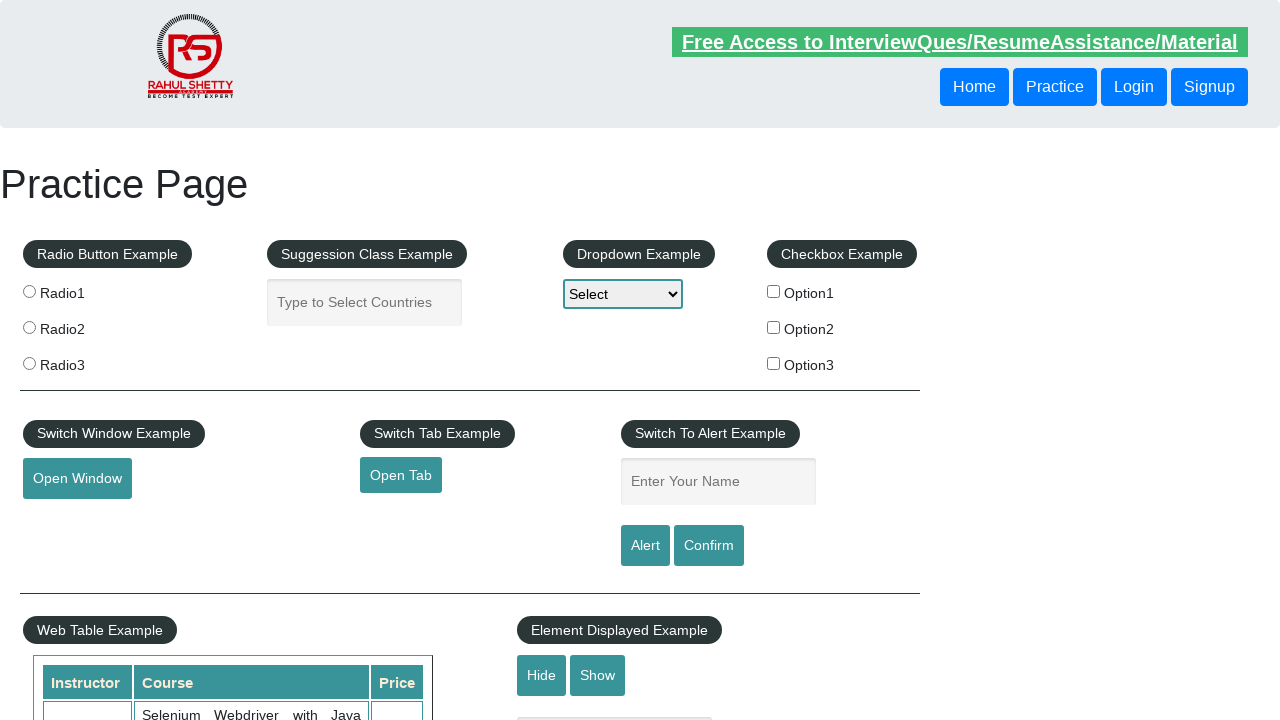

Verified cell contains text: '25'
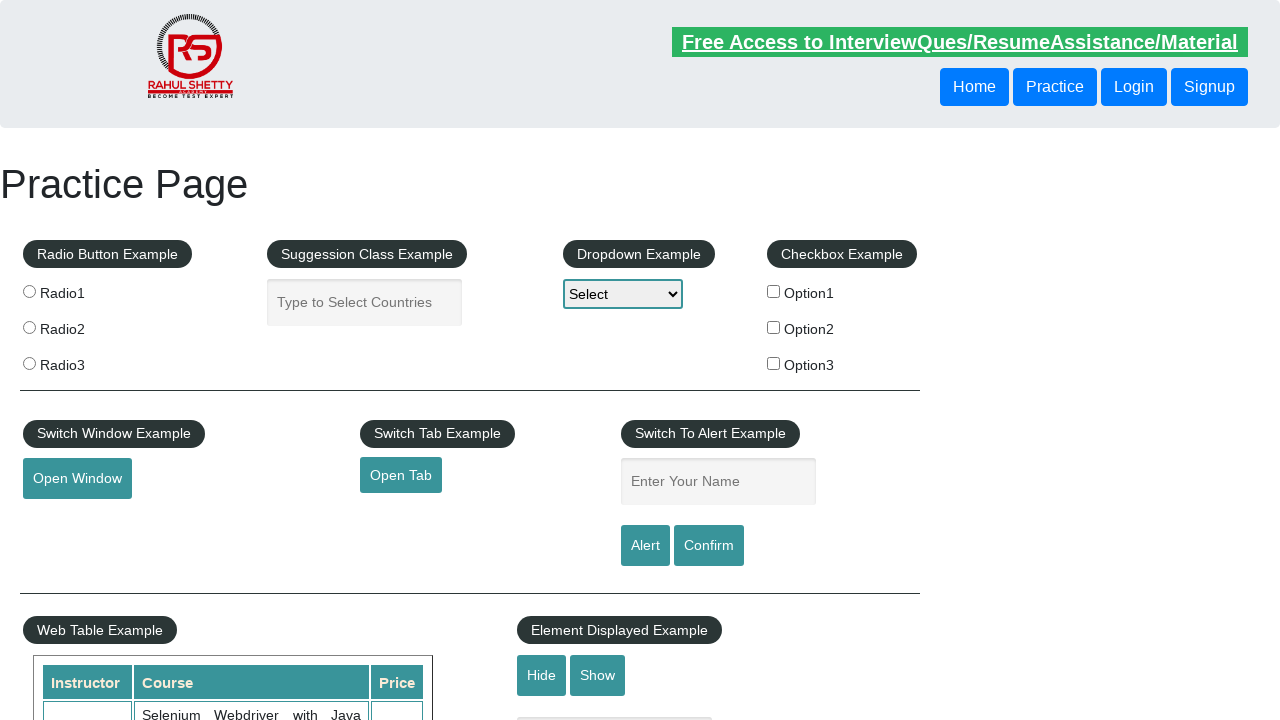

Asserted cell is not empty
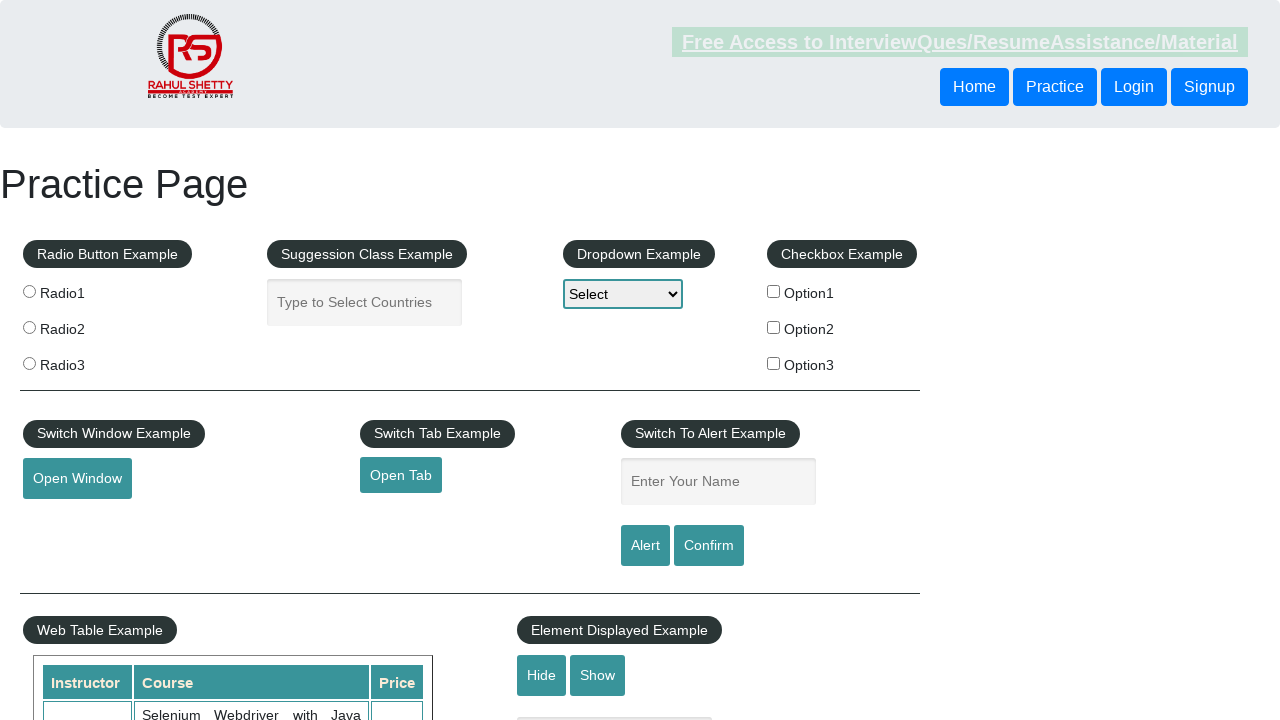

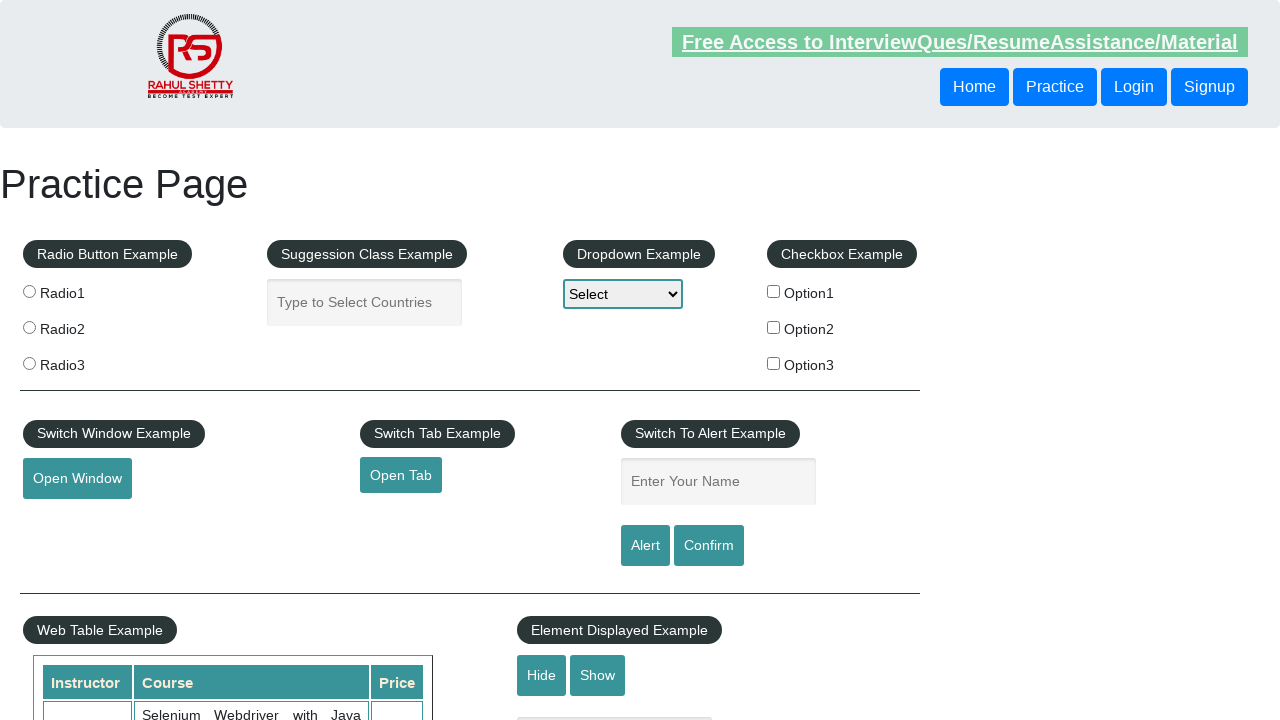